Tests the complete checkout process by adding a book to cart, filling checkout form, and placing an order

Starting URL: http://practice.automationtesting.in/

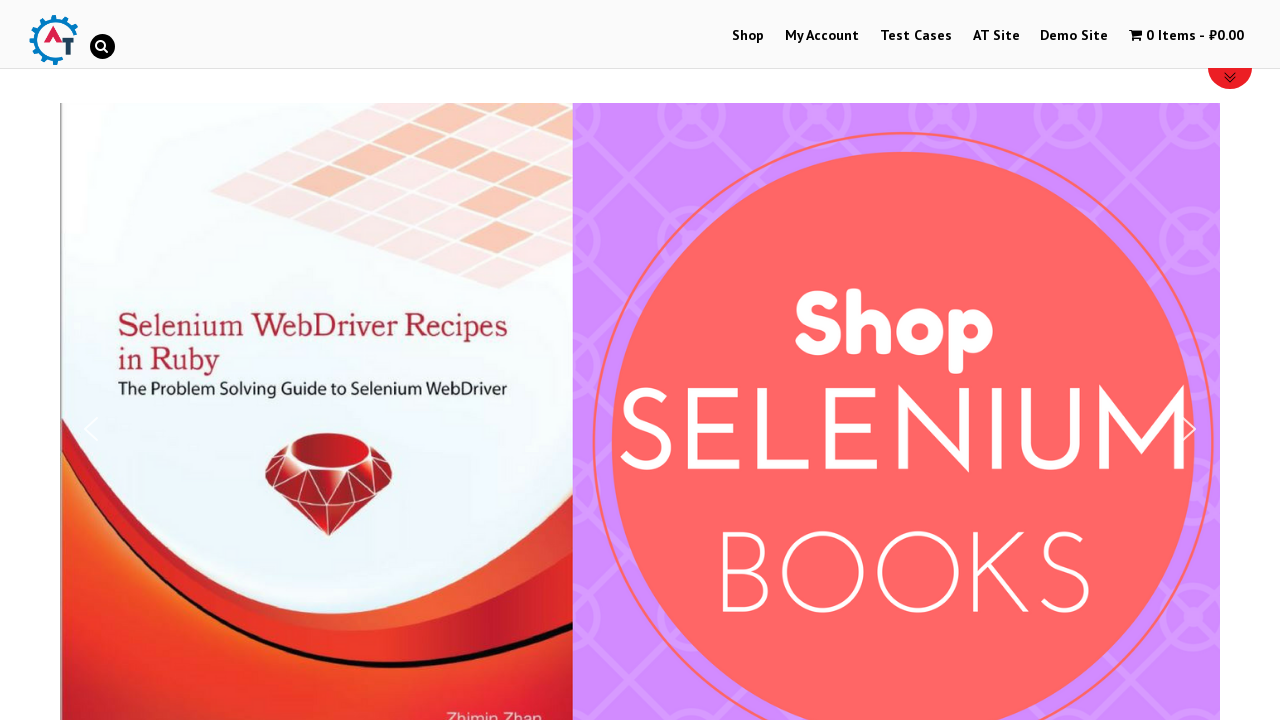

Clicked on Shop tab to navigate to products at (748, 36) on li[id='menu-item-40'] a
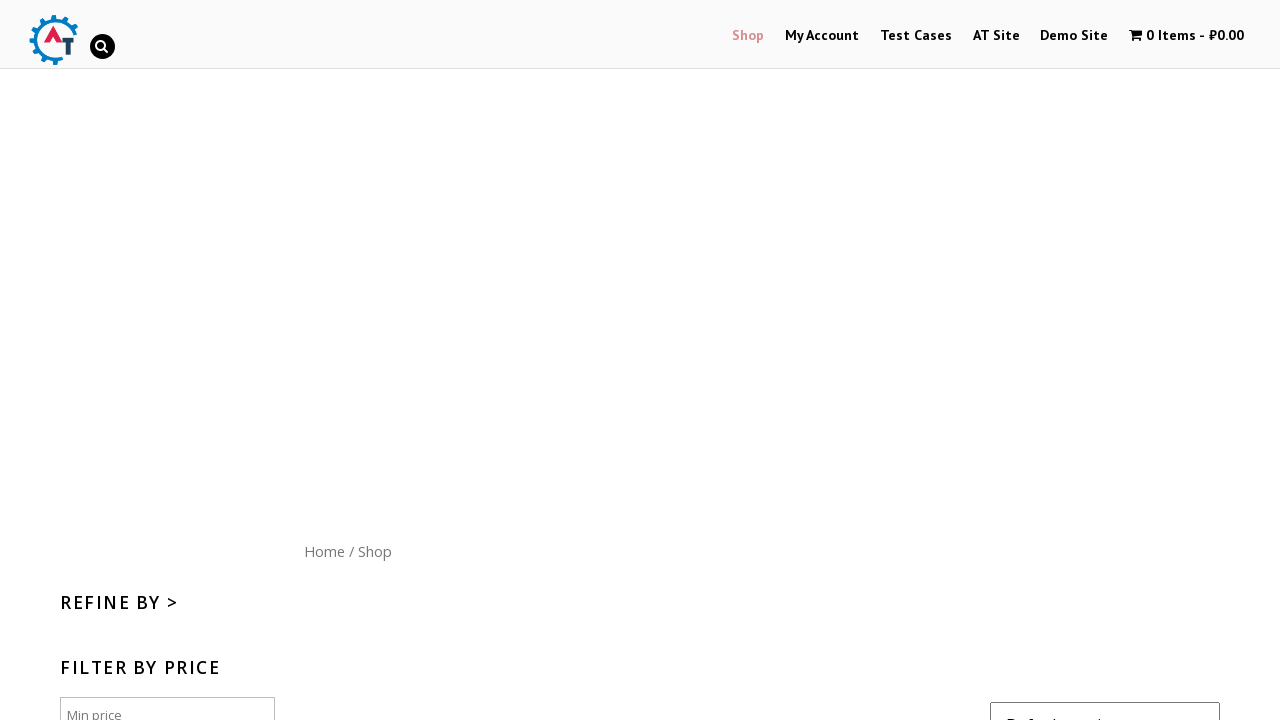

Scrolled down to view available products
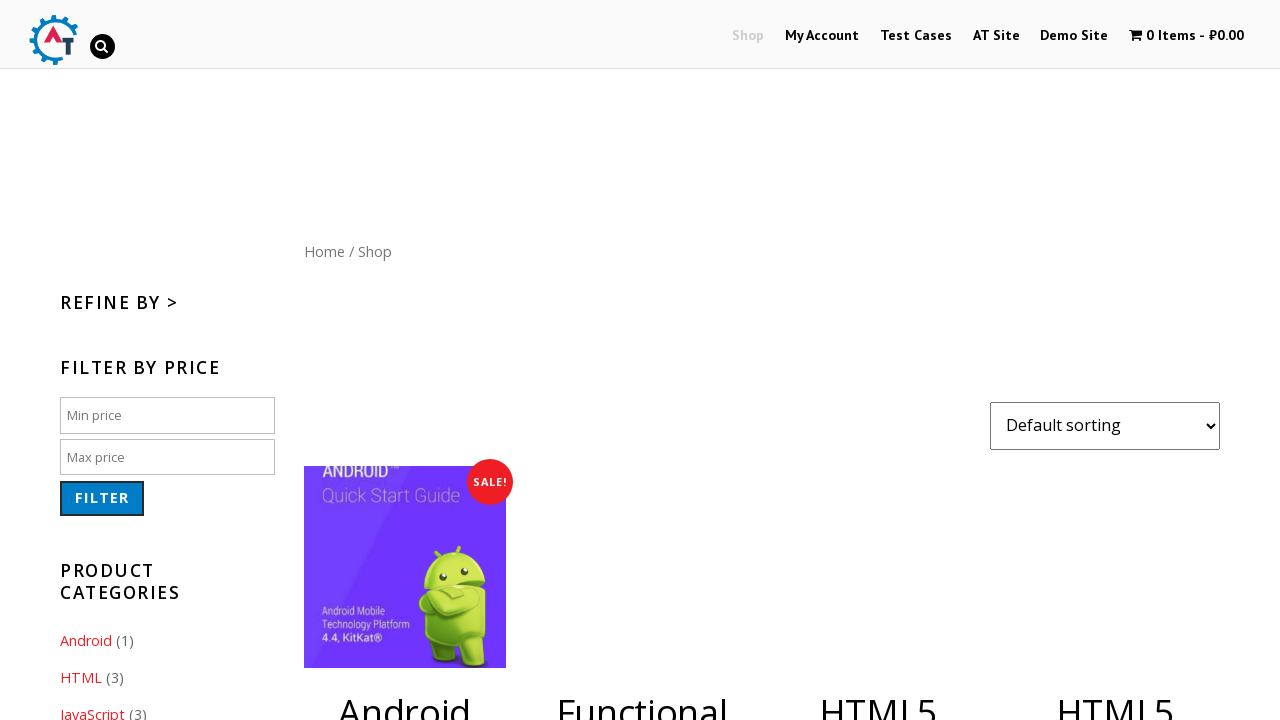

Added HTML book to cart at (1115, 520) on a[data-product_id='182']
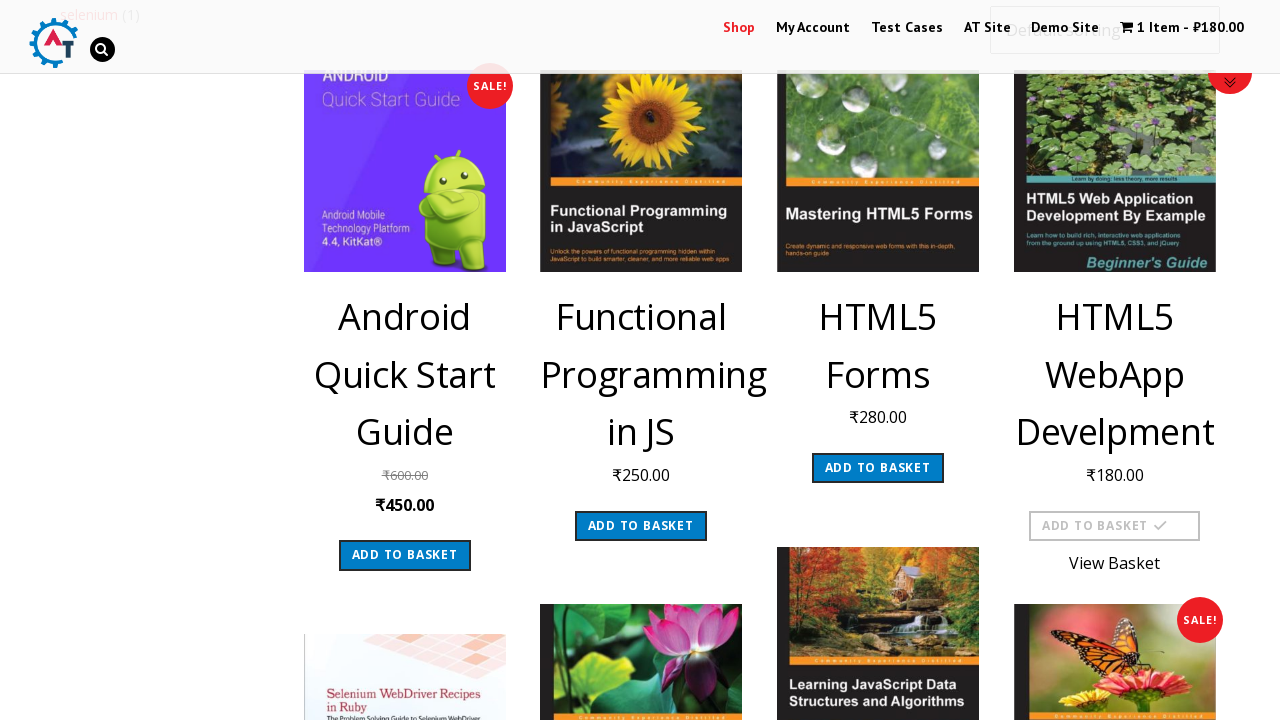

Cart icon became visible after adding product
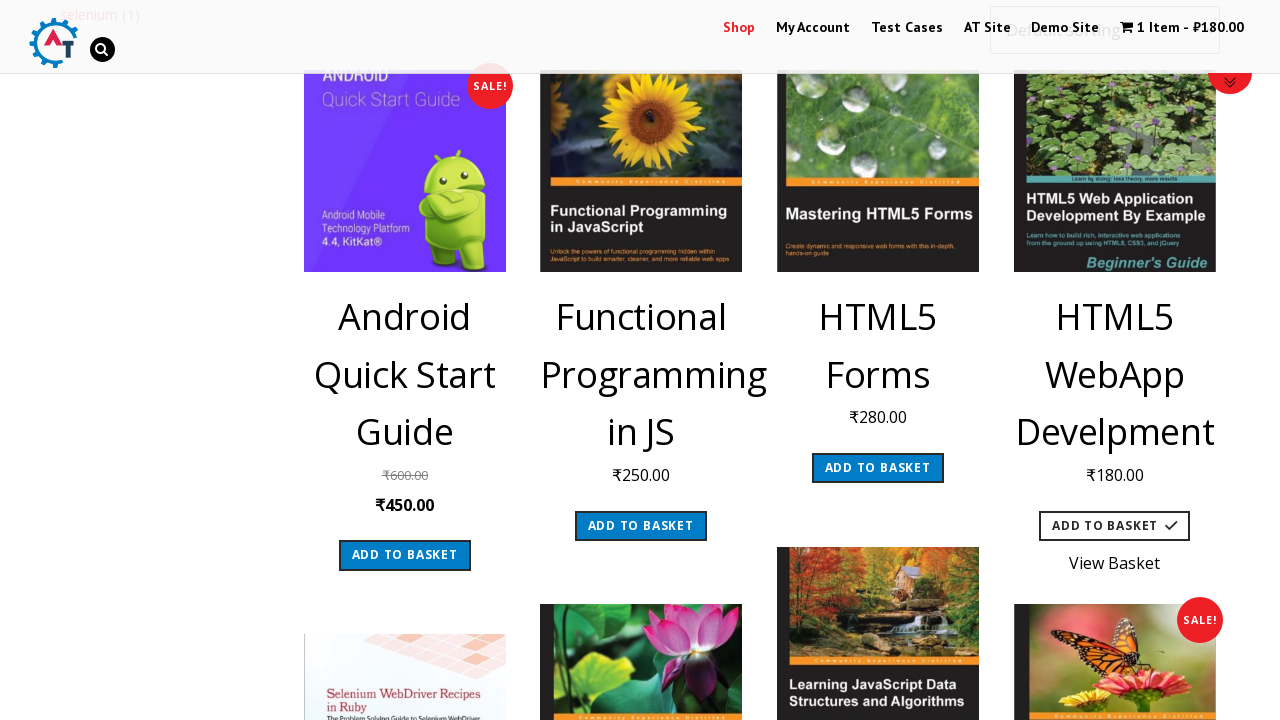

Clicked on cart icon to open cart at (1127, 27) on a.wpmenucart-contents>i
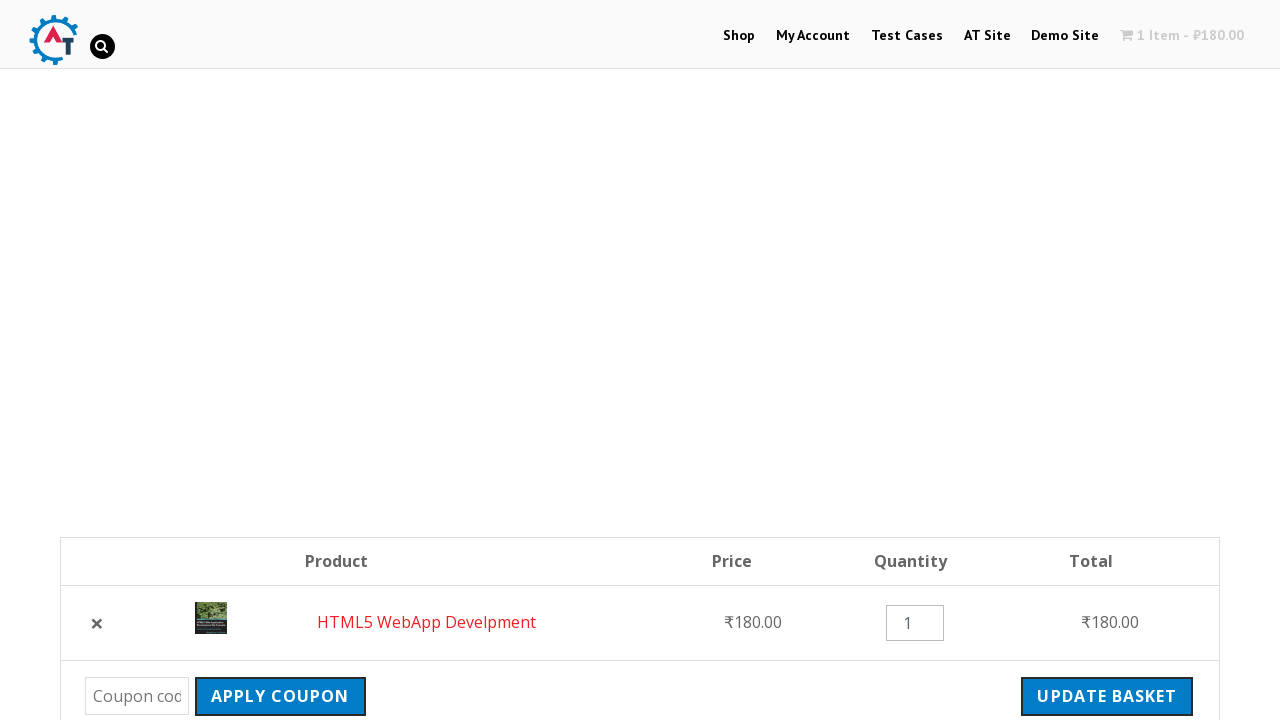

Clicked 'Proceed to Checkout' button at (1098, 360) on div.wc-proceed-to-checkout>a
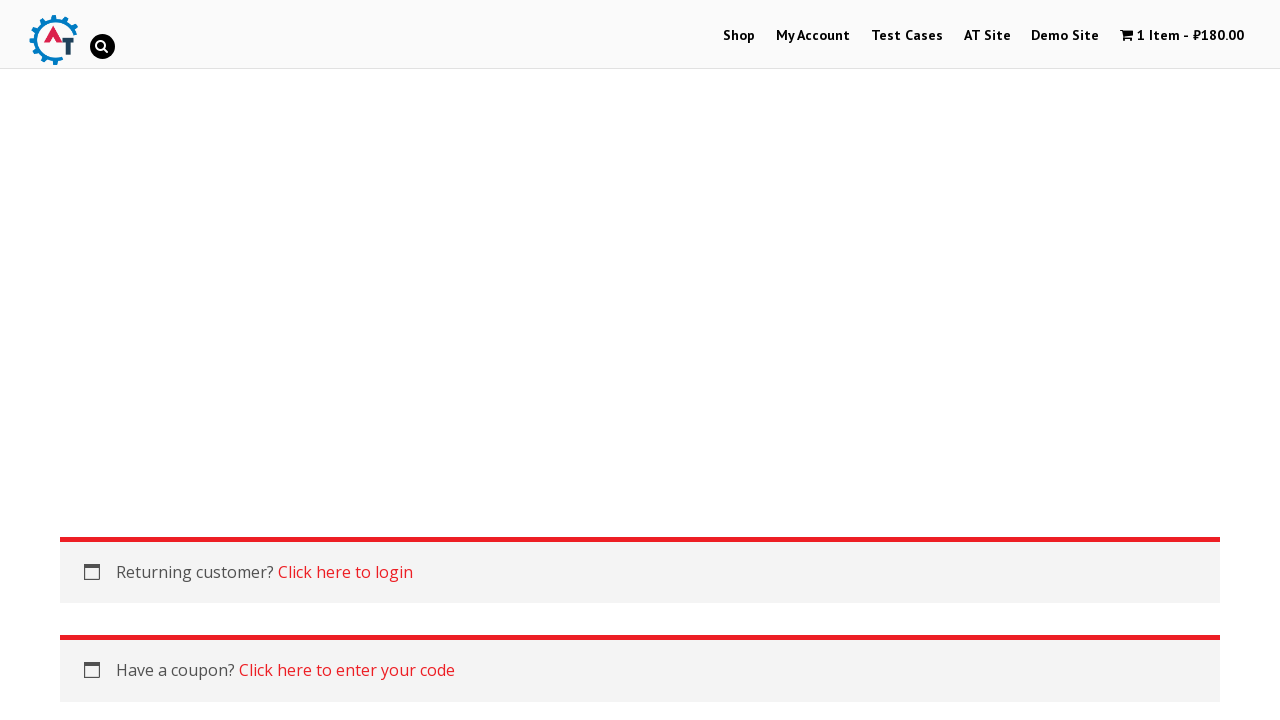

Filled billing first name field with 'Add' on #billing_first_name
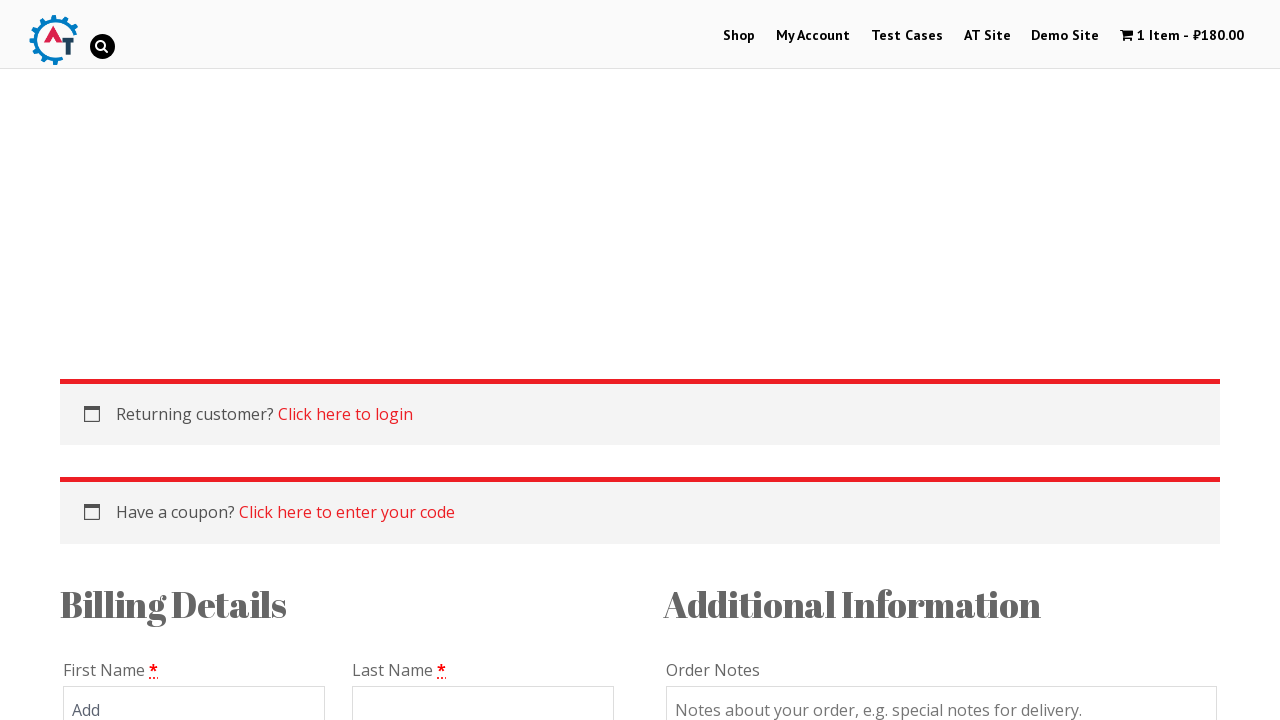

Filled billing last name field with 'Swansen' on #billing_last_name
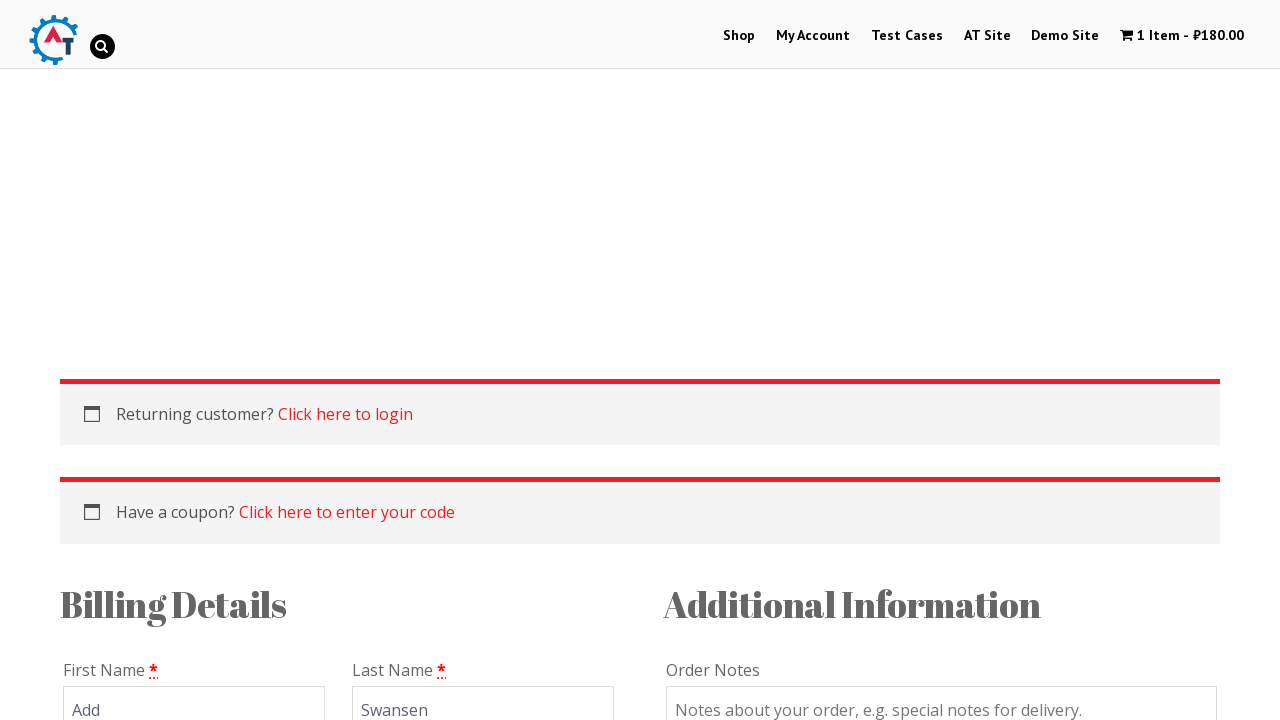

Filled email field with 'test@example.com' on #billing_email
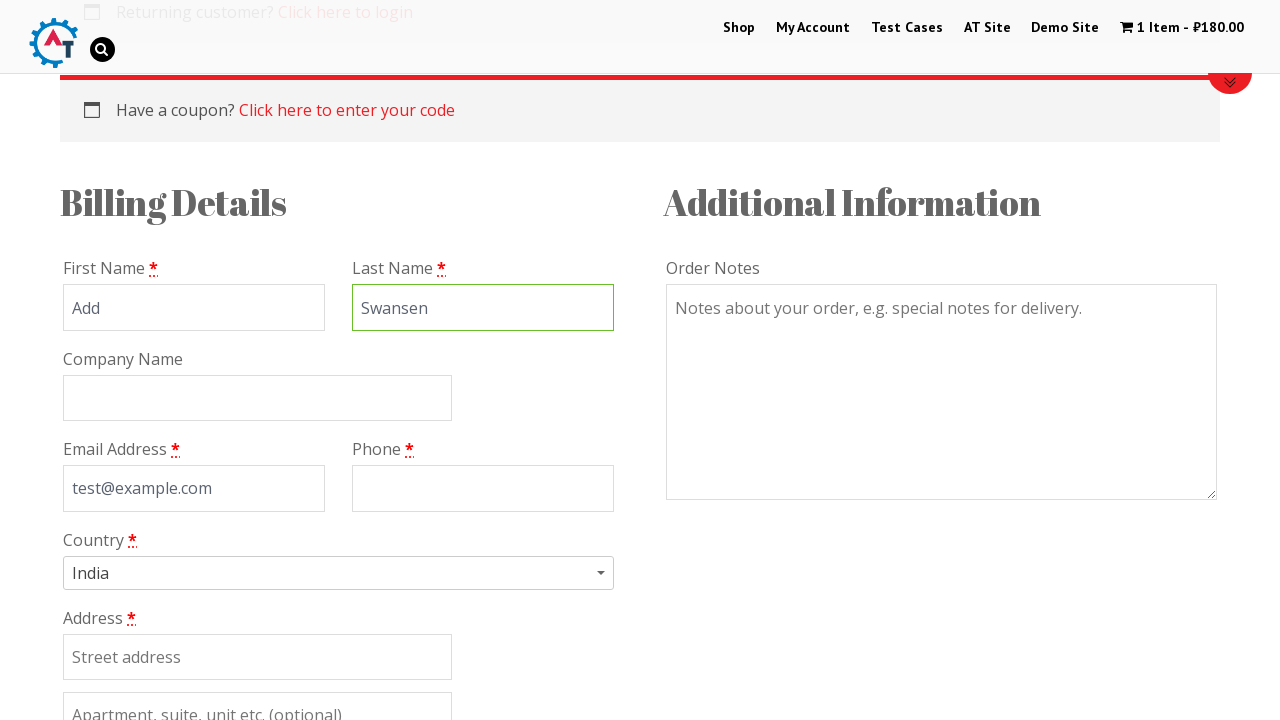

Filled phone field with '2345674' on #billing_phone
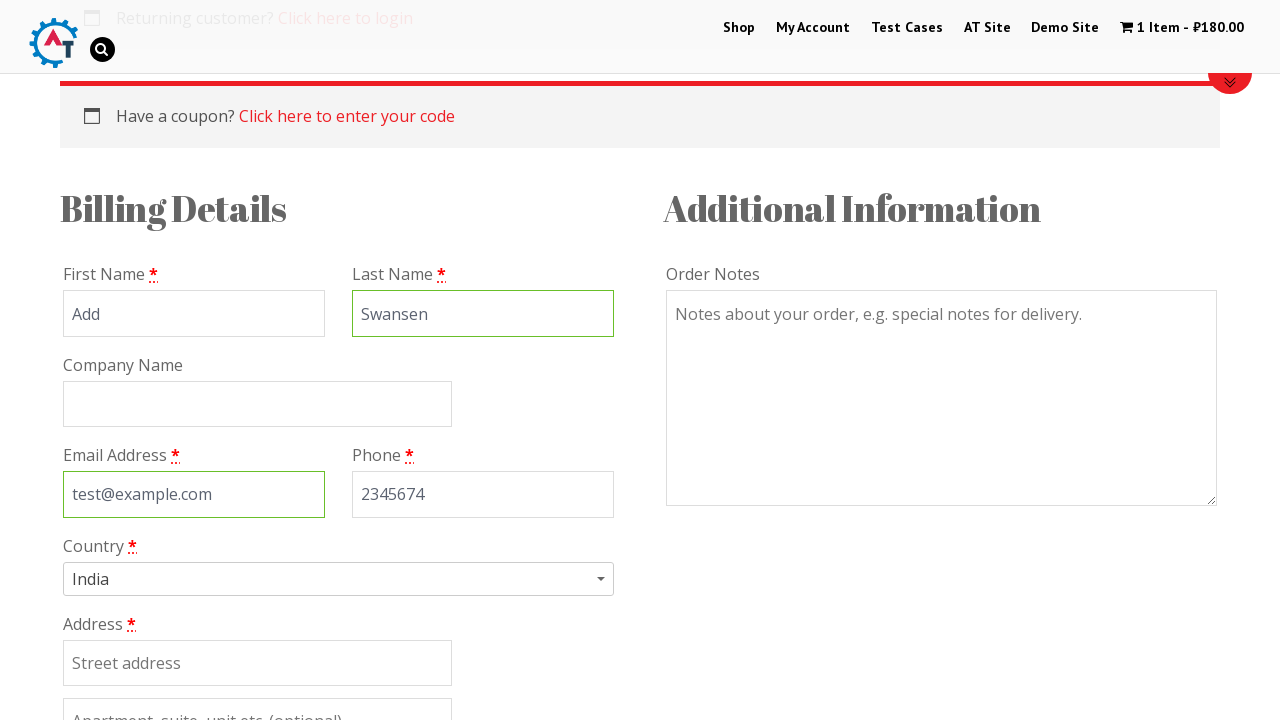

Clicked on country dropdown to open selection at (338, 579) on #s2id_billing_country
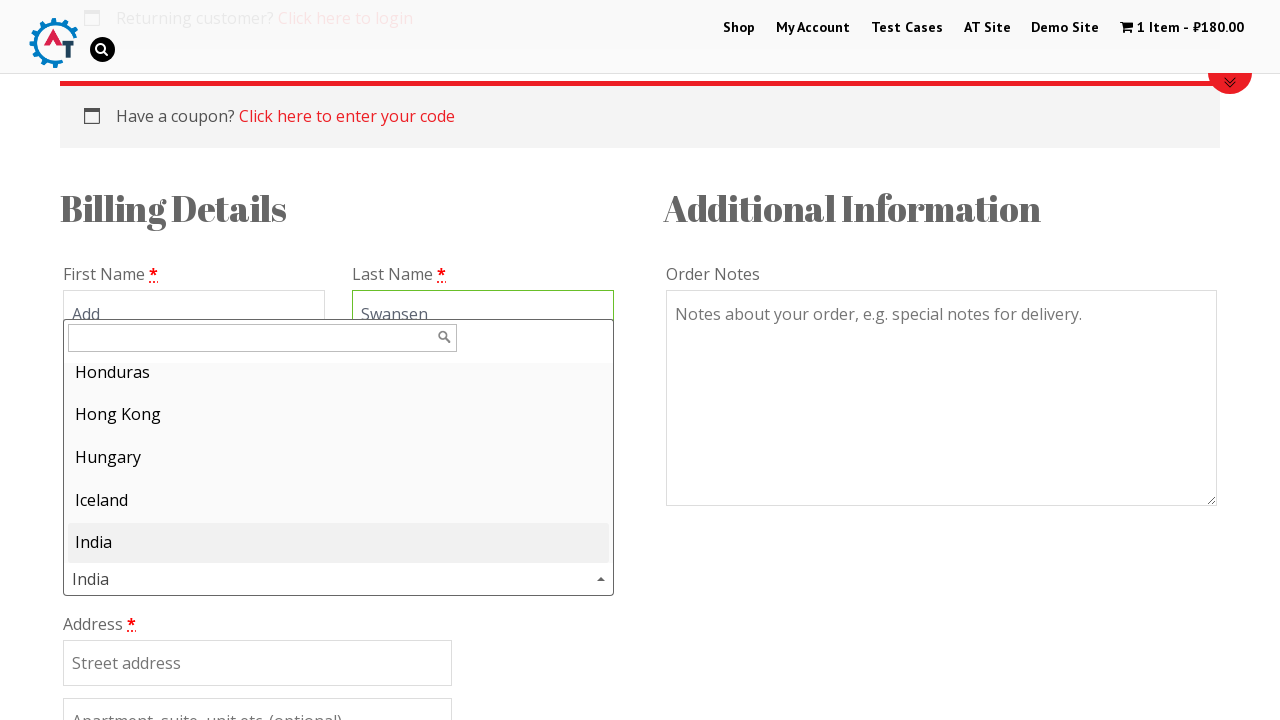

Typed 'Ukraine' in country search field on #s2id_autogen1_search
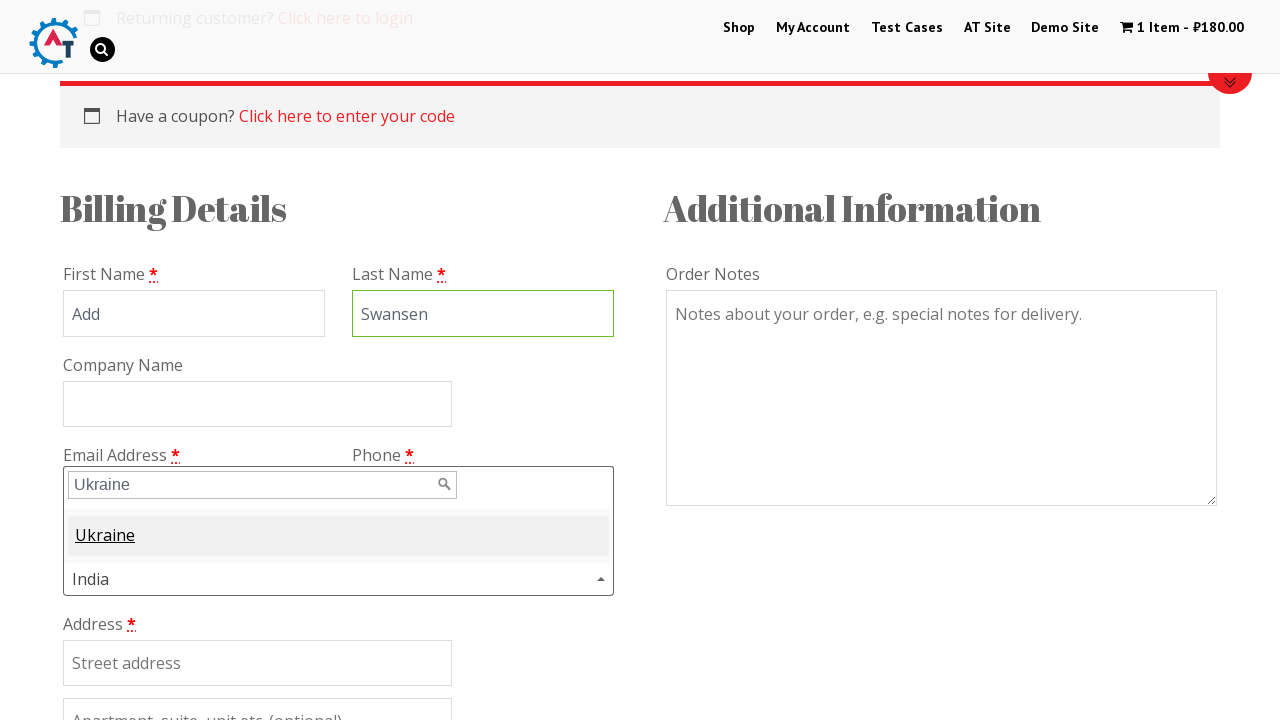

Selected Ukraine from dropdown results at (338, 536) on #select2-results-1
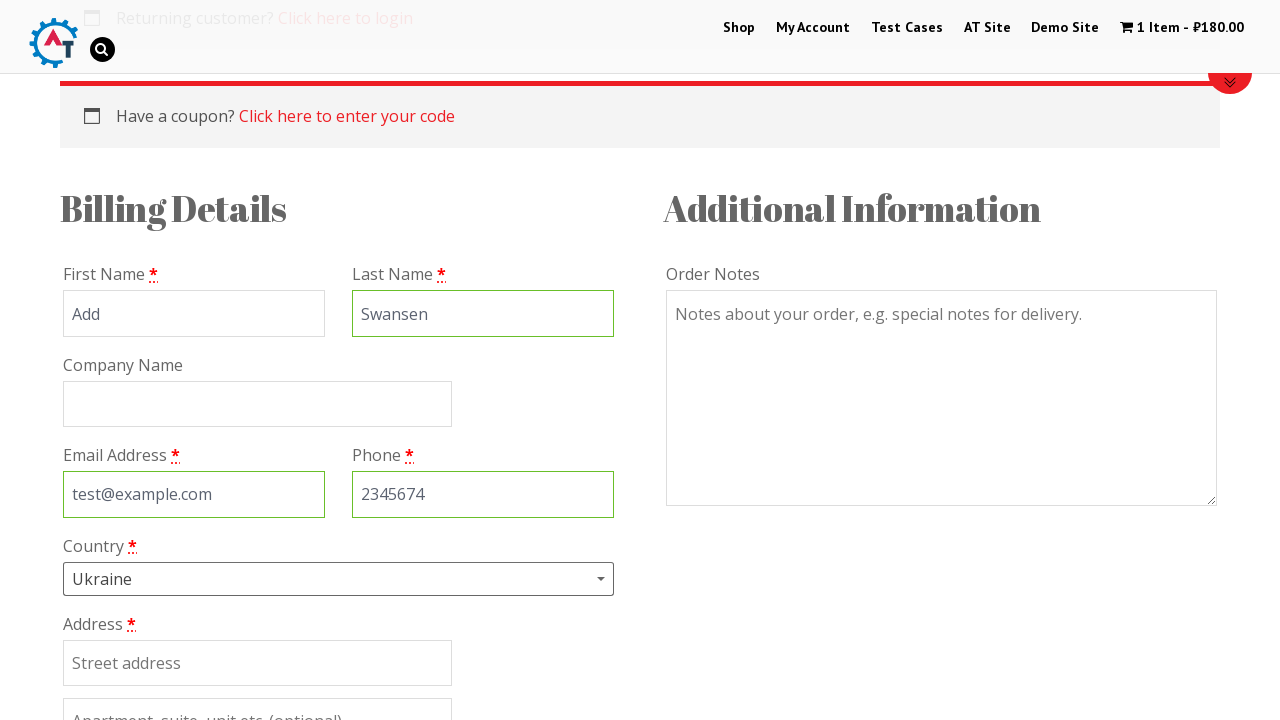

Filled address field with 'Lenina' on #billing_address_1
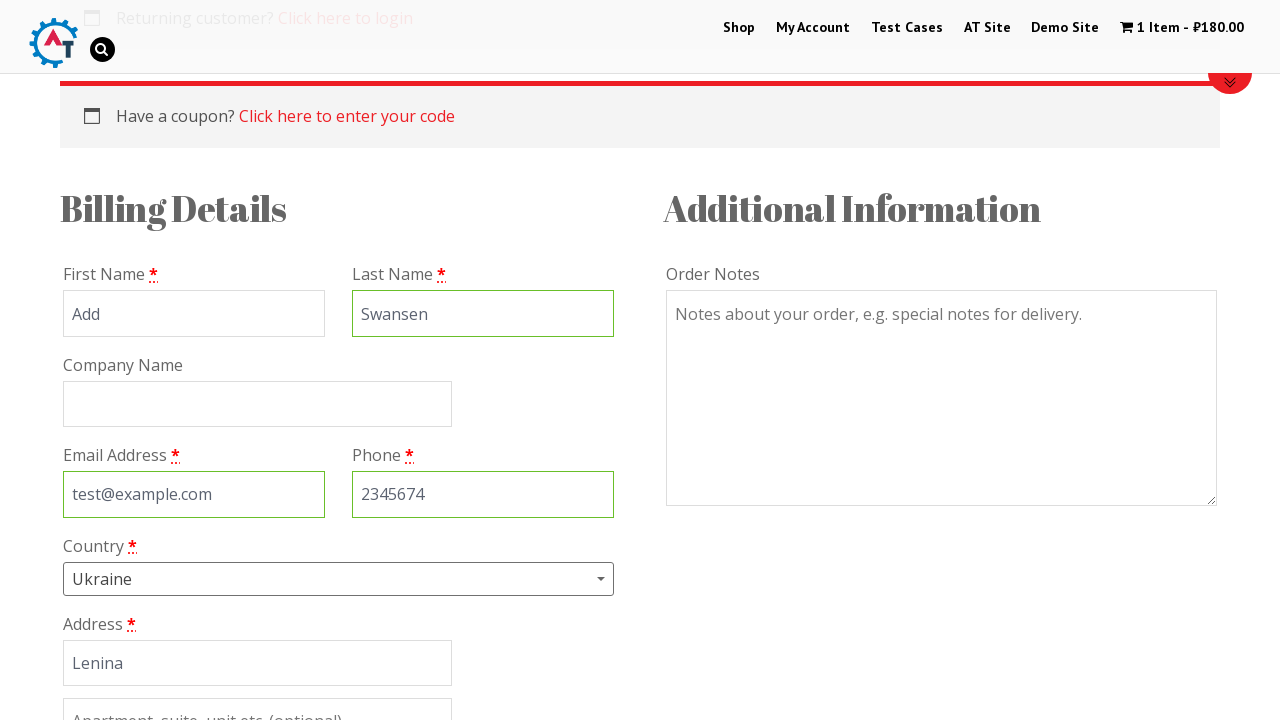

Filled city field with 'TownCity' on #billing_city
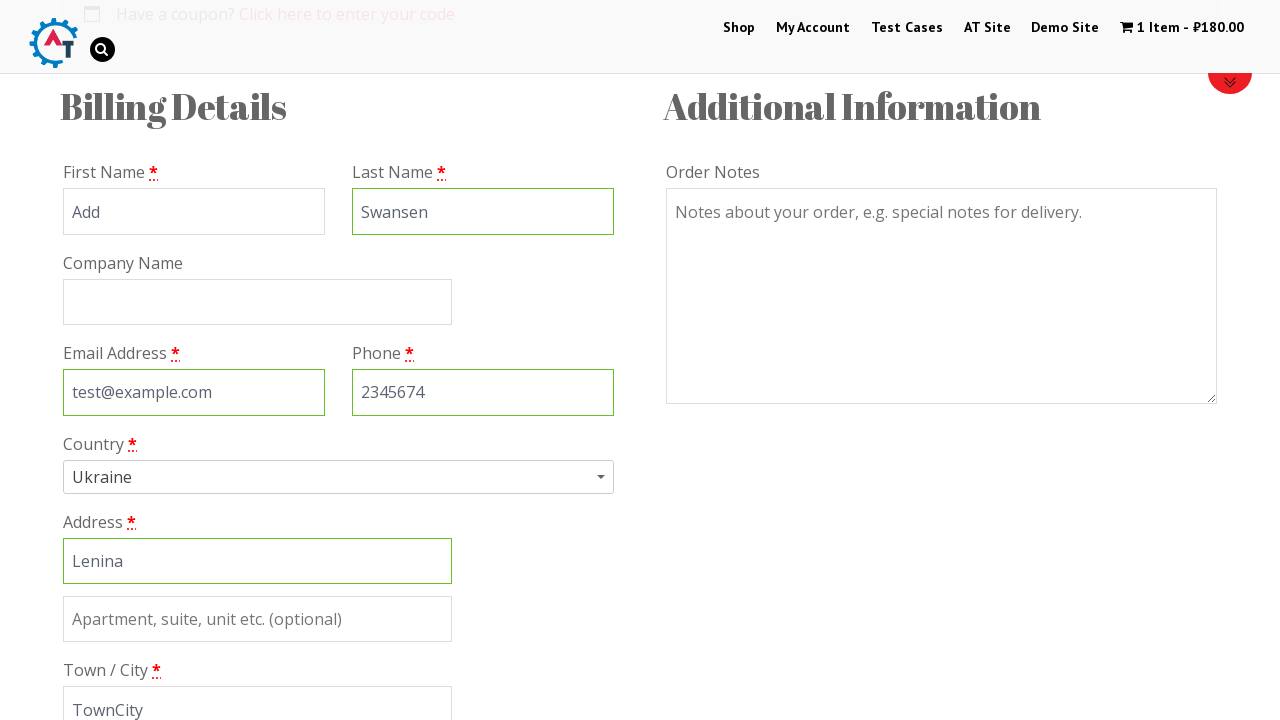

Filled state field with 'state' on #billing_state
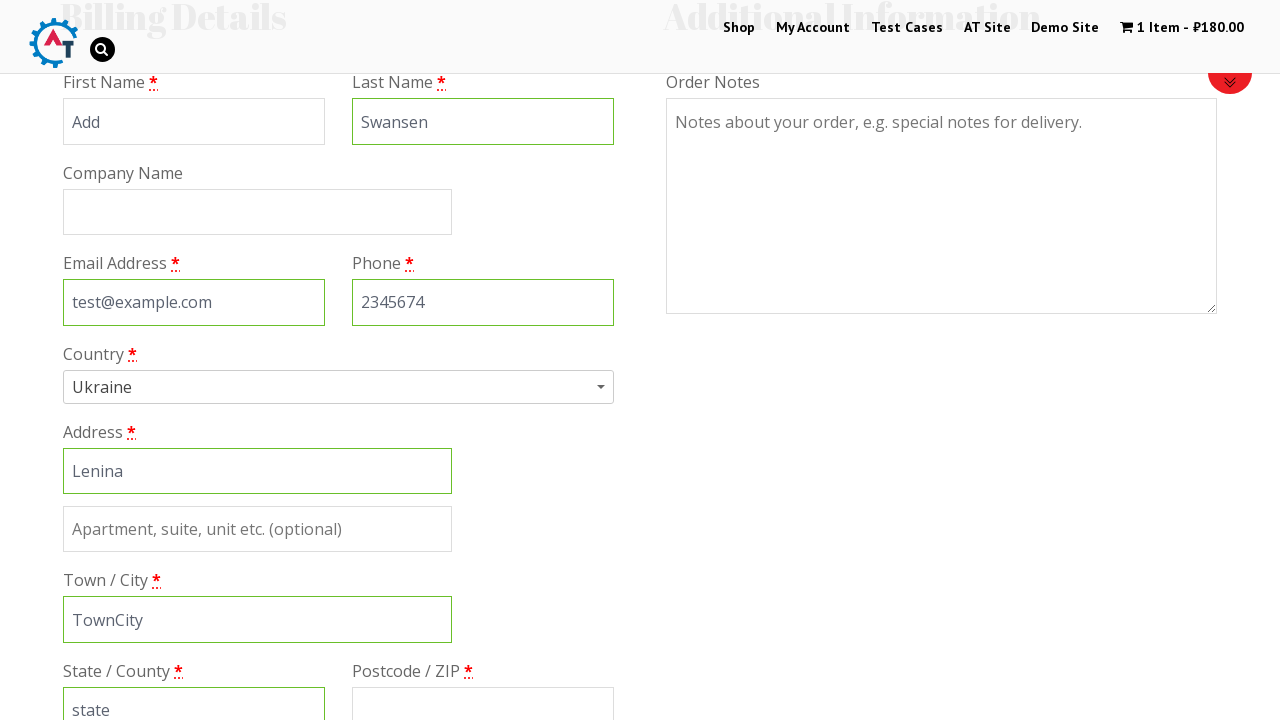

Filled postcode field with '192345' on #billing_postcode
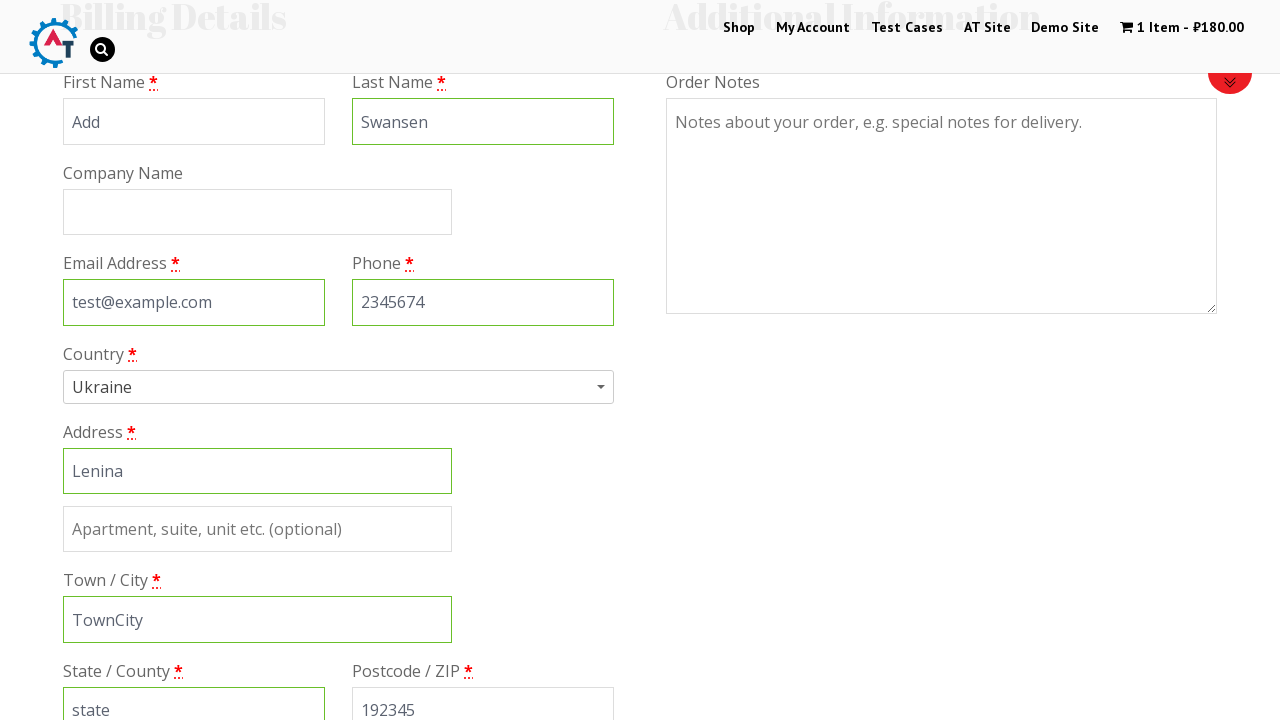

Scrolled down to view payment method options
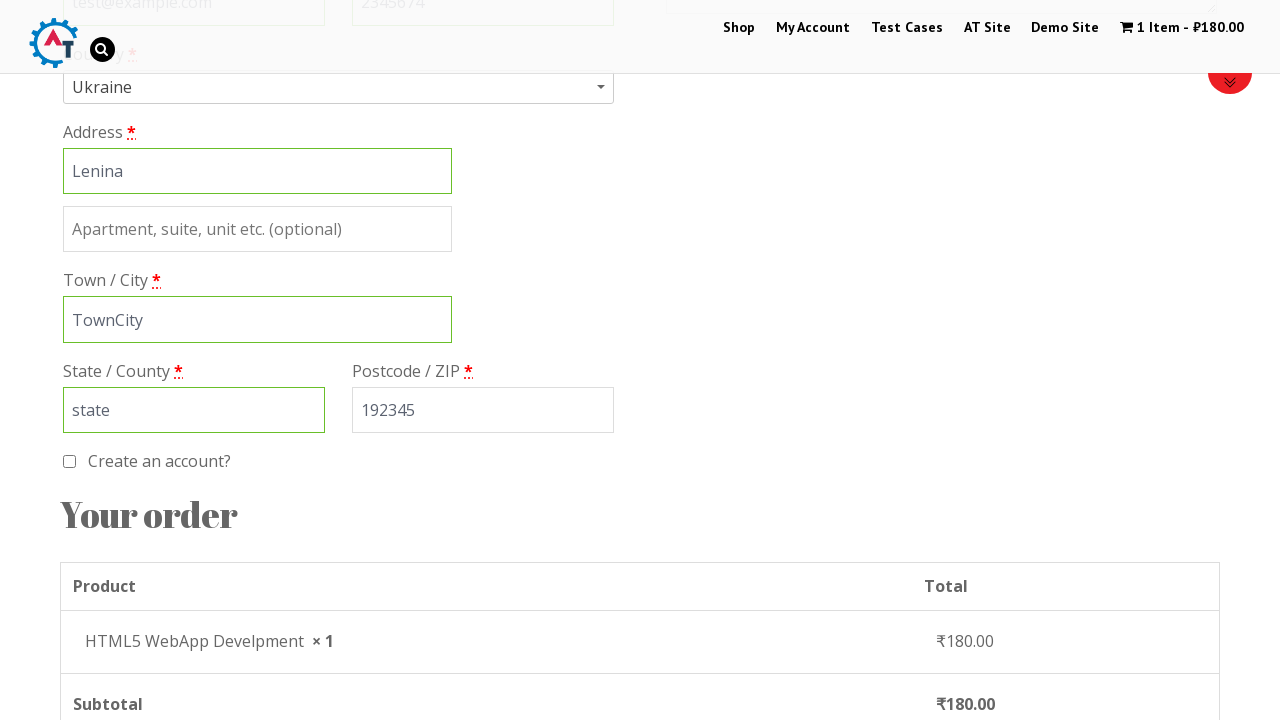

Selected cheque as payment method at (82, 360) on #payment_method_cheque
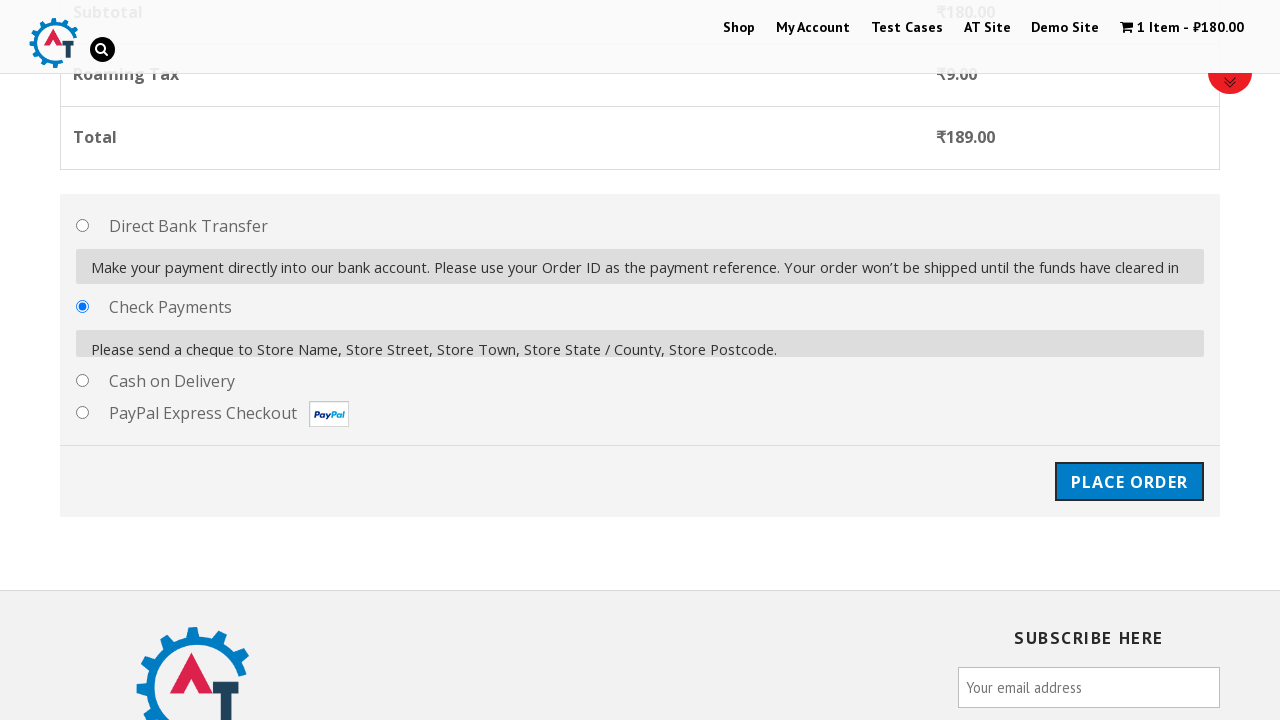

Clicked 'Place Order' button to complete purchase at (1129, 471) on #place_order
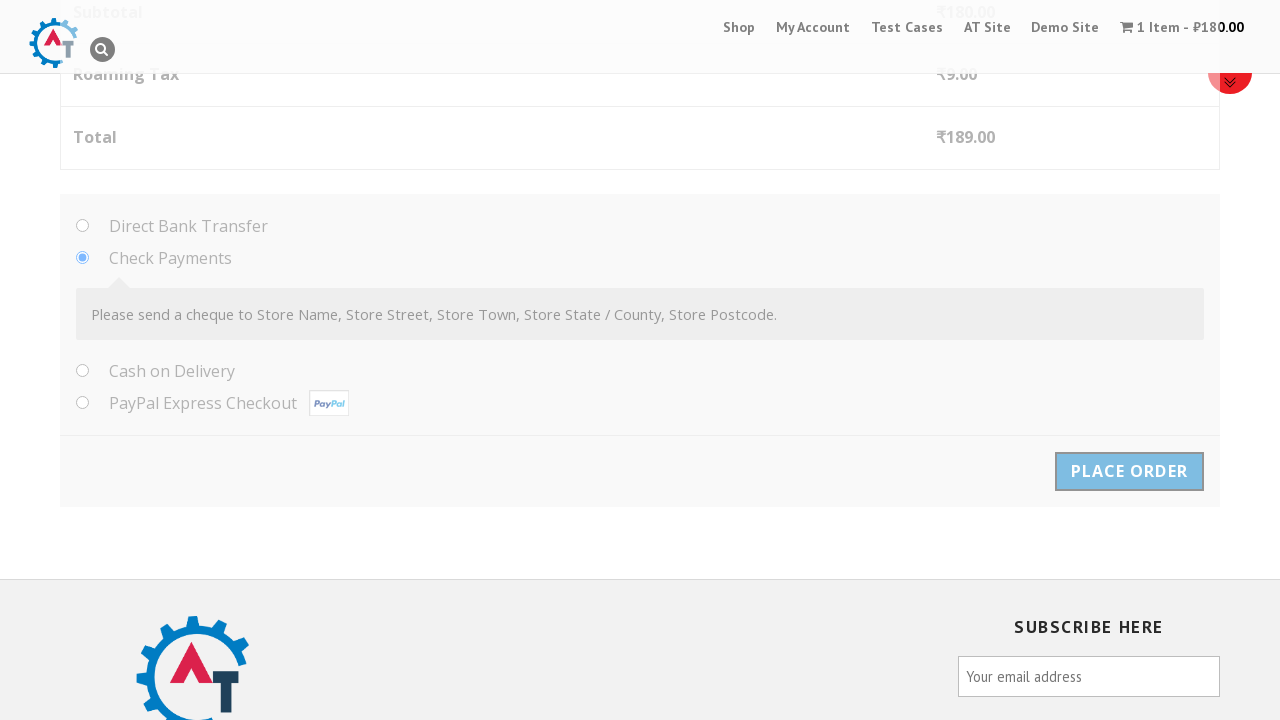

Order confirmation message appeared, checkout process completed
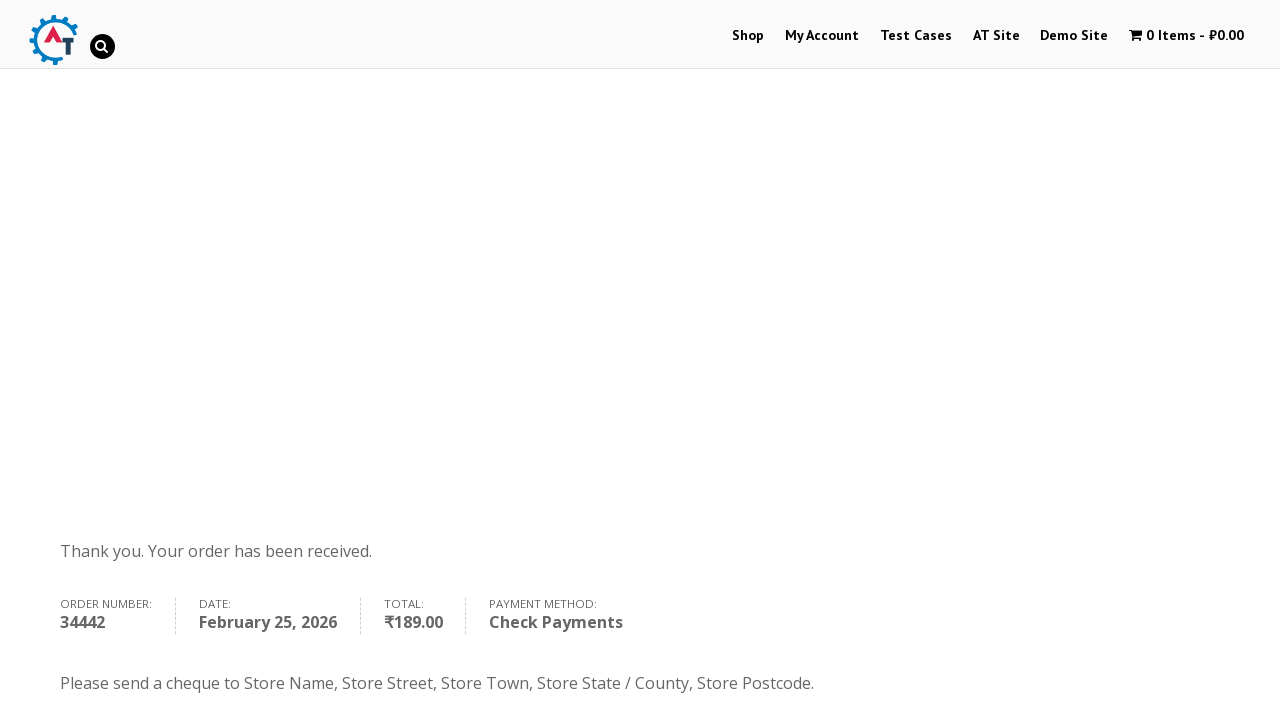

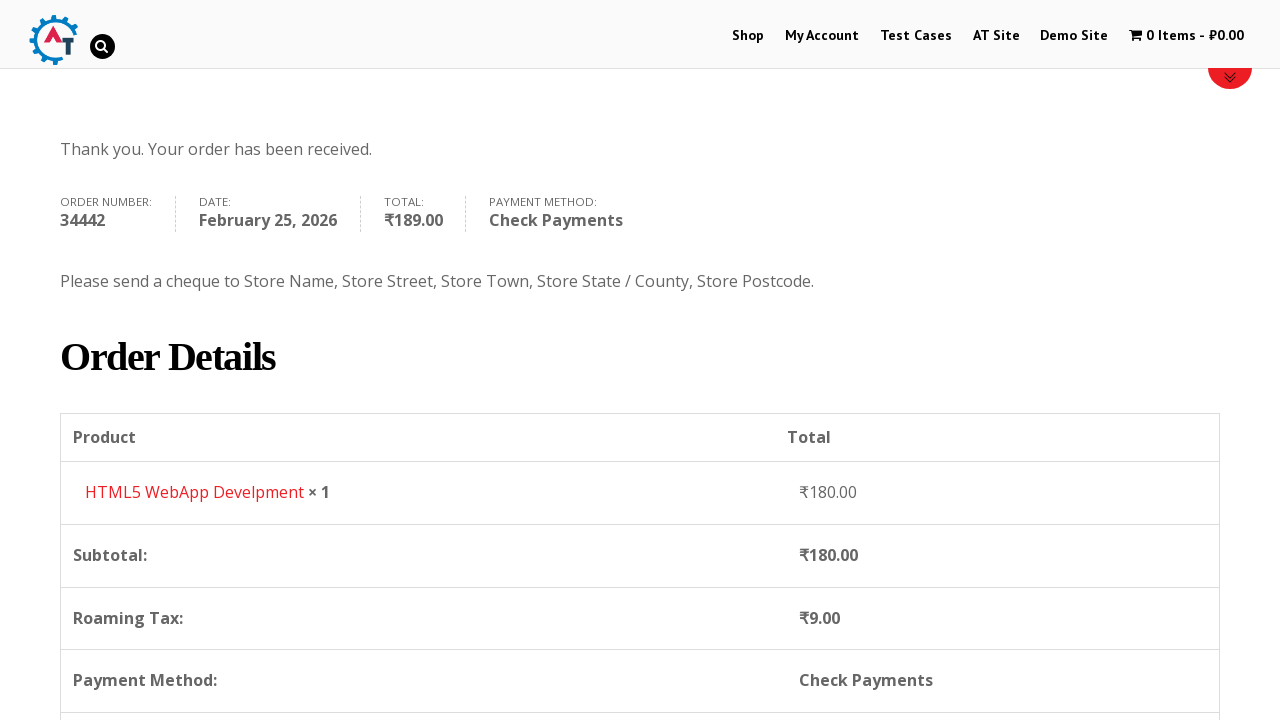